Tests alert handling functionality by entering a name, triggering an alert, verifying the alert text contains the name, and accepting the alert

Starting URL: https://rahulshettyacademy.com/AutomationPractice/

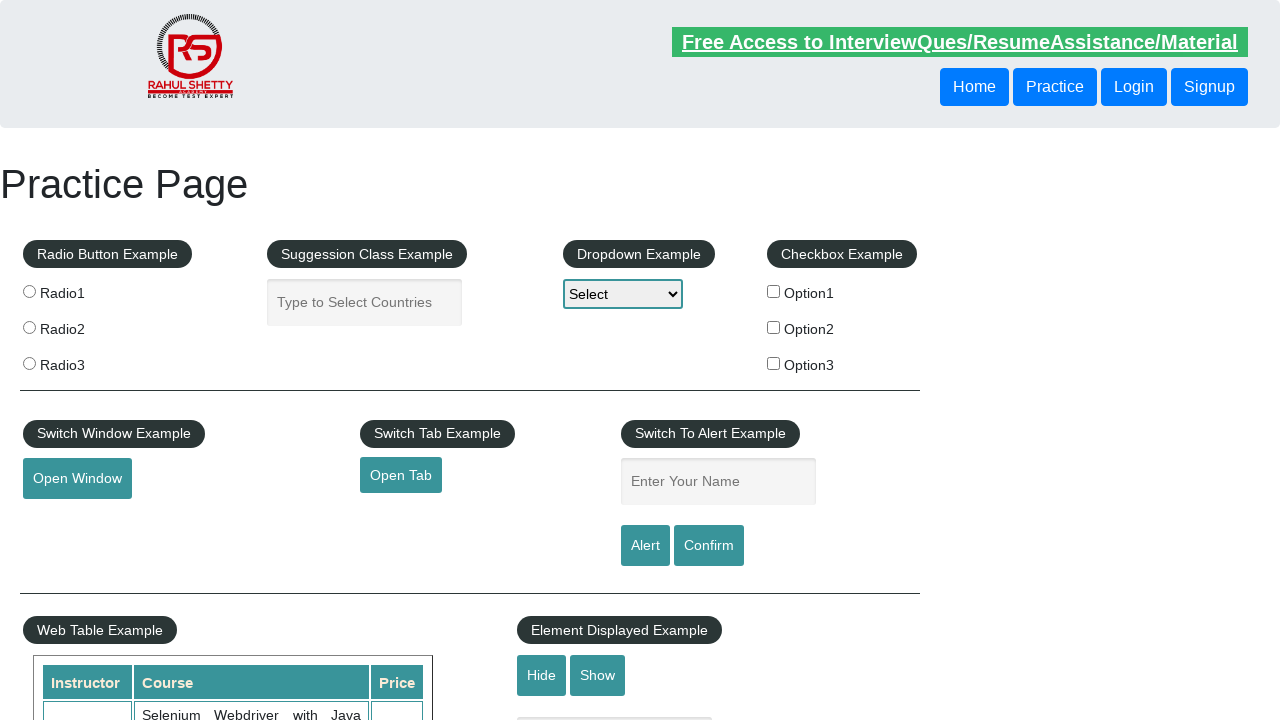

Filled name field with 'Sang' on #name
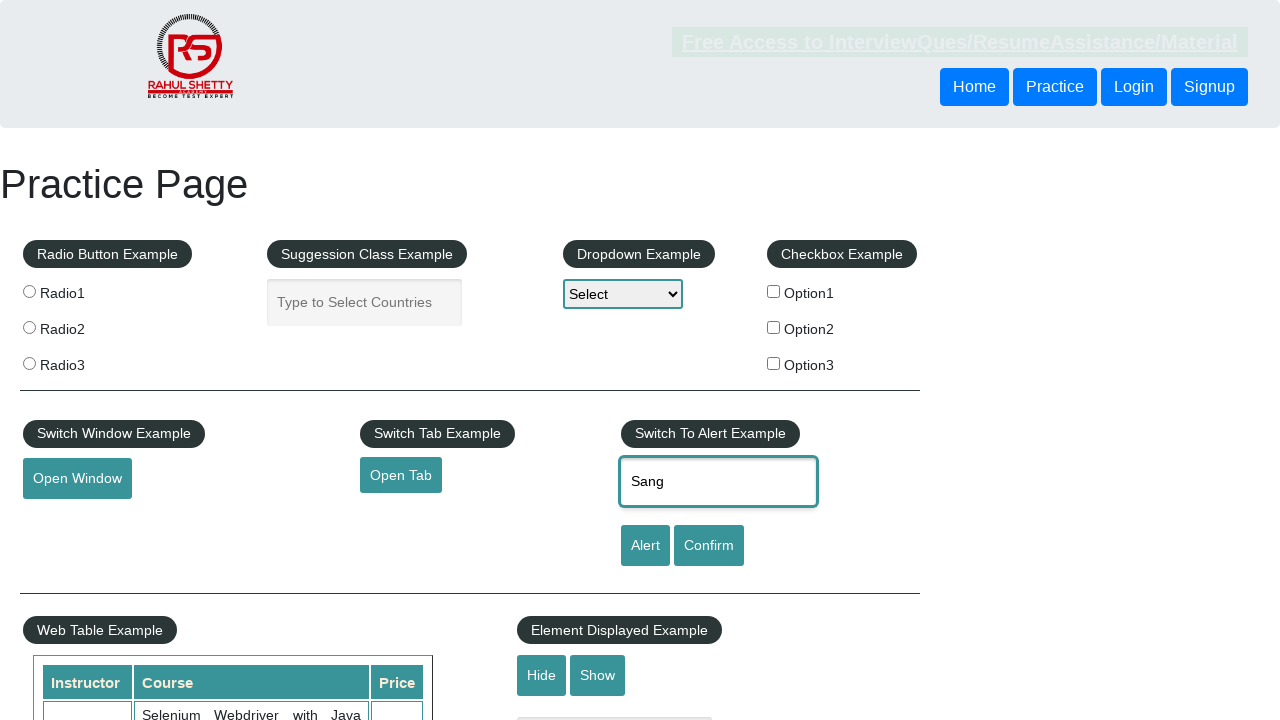

Clicked alert button to trigger alert dialog at (645, 546) on #alertbtn
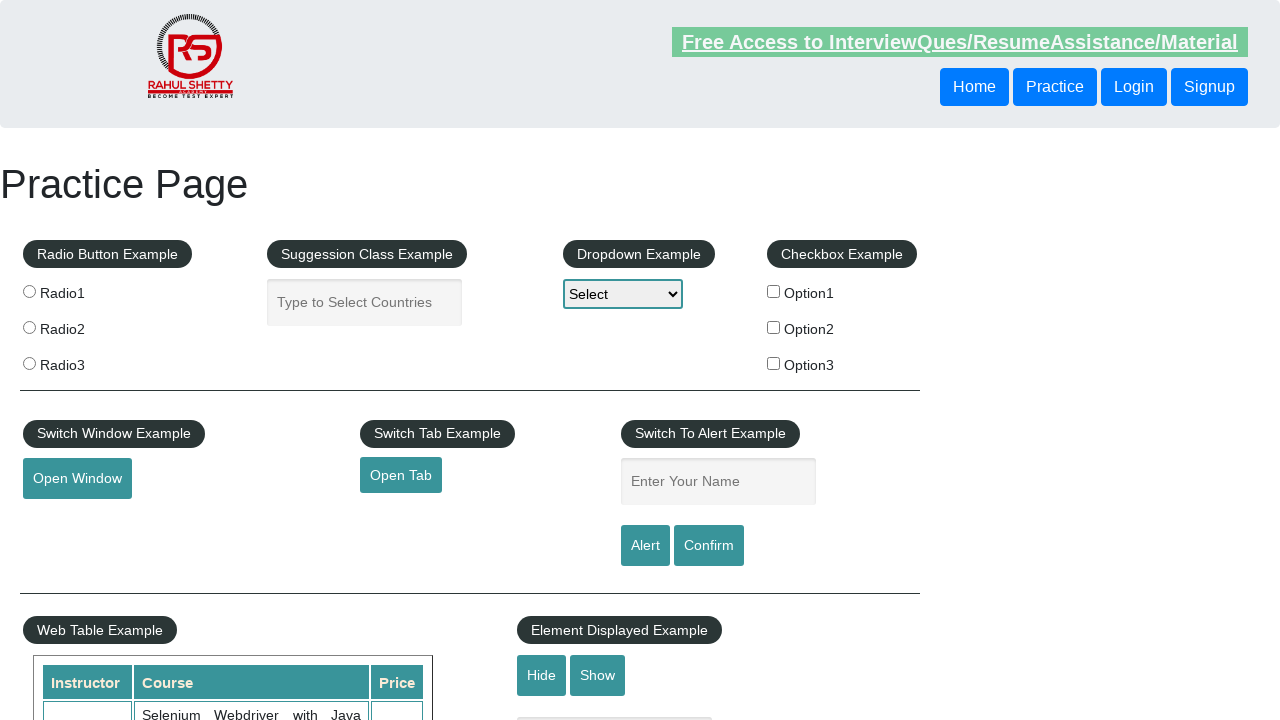

Set up dialog handler to accept alert
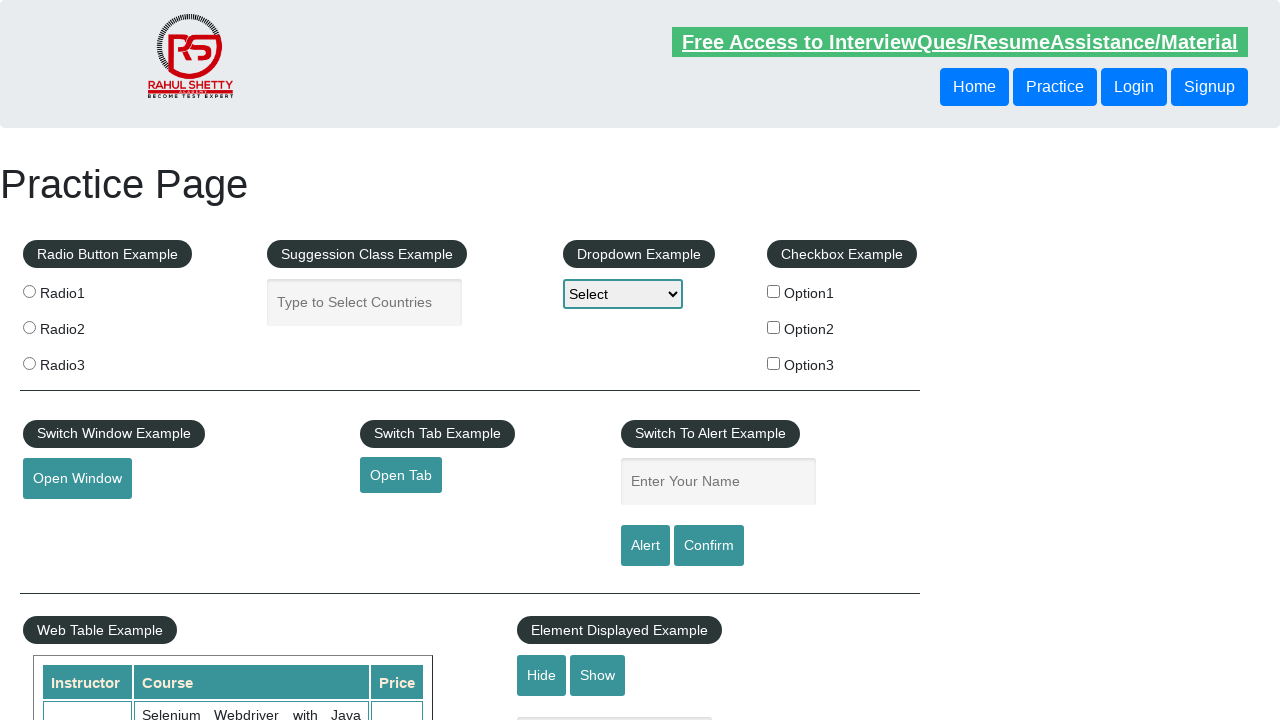

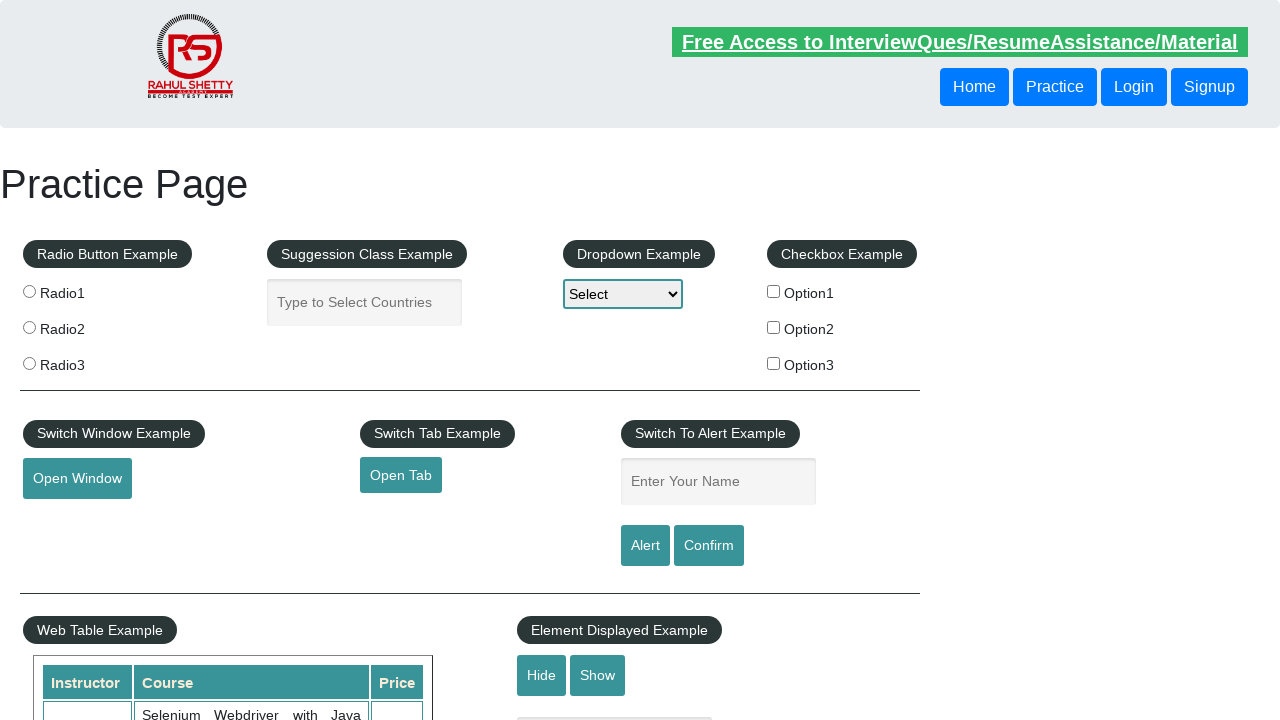